Navigates through multiple legacy CMS pages to verify they load correctly

Starting URL: http://www.flinders.edu.au/library

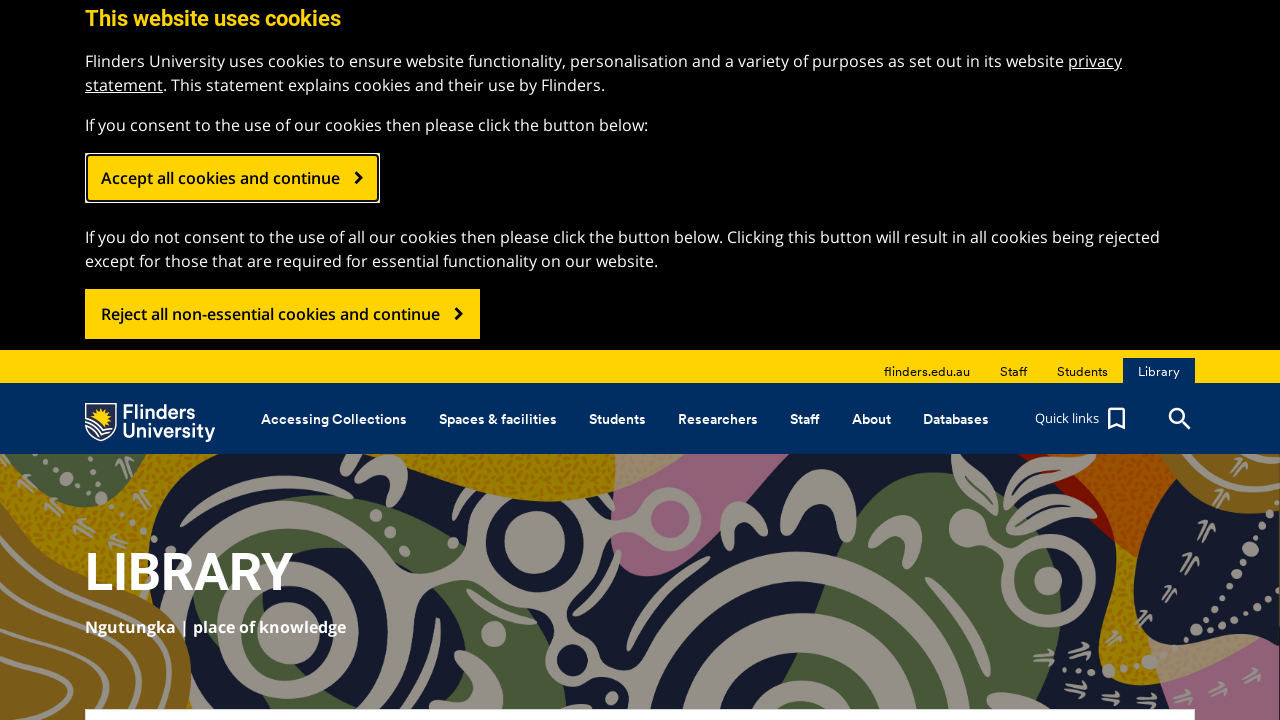

Navigated to EHL legacy CMS page
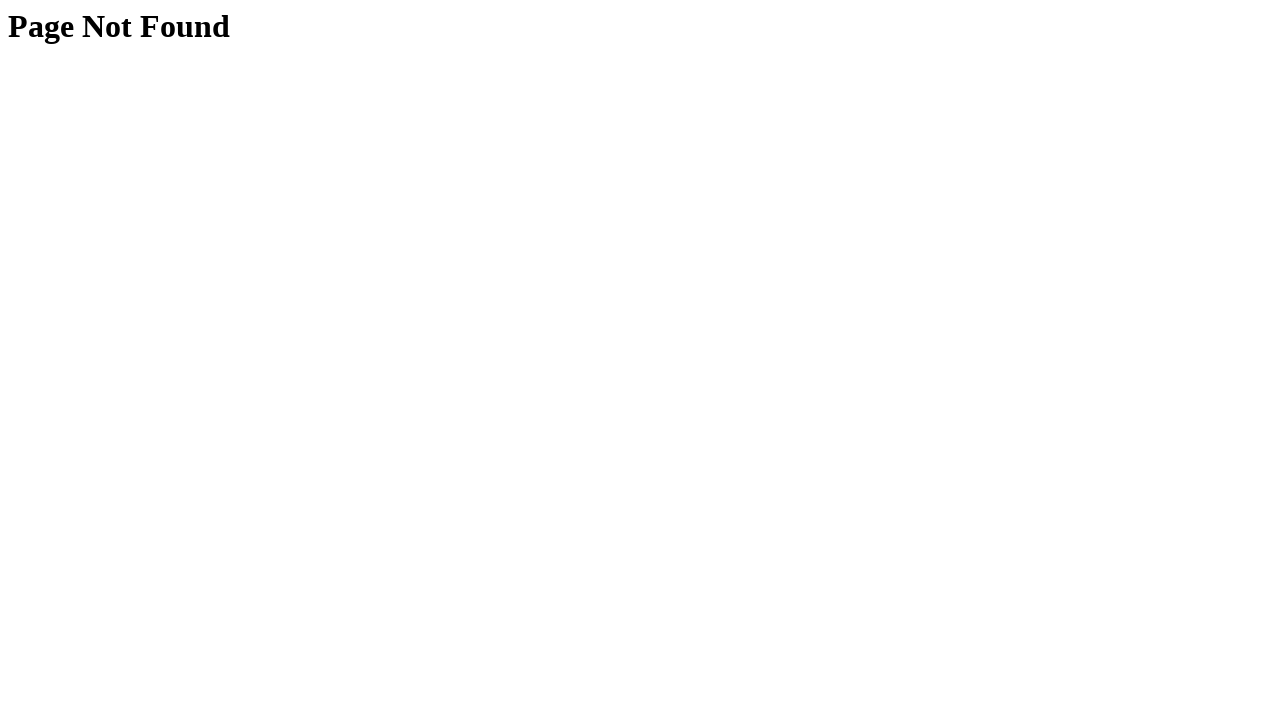

Navigated to Medicine legacy CMS page
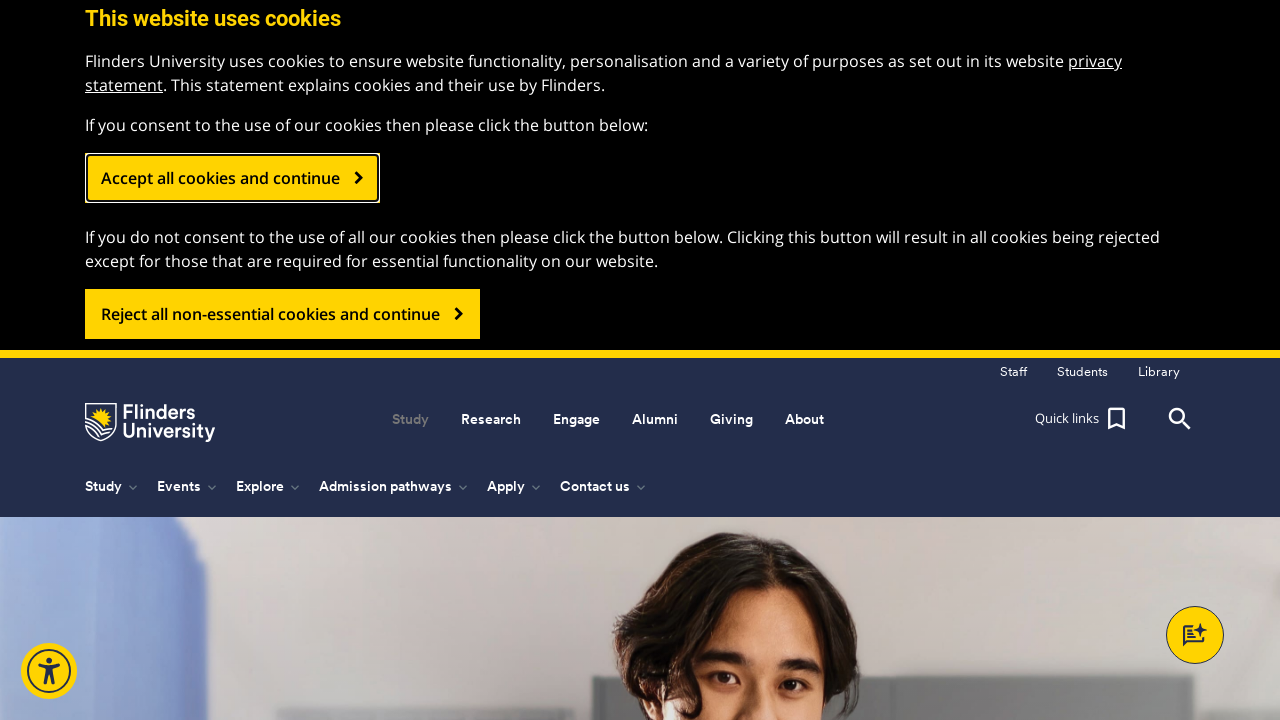

Navigated to Nursing legacy CMS page
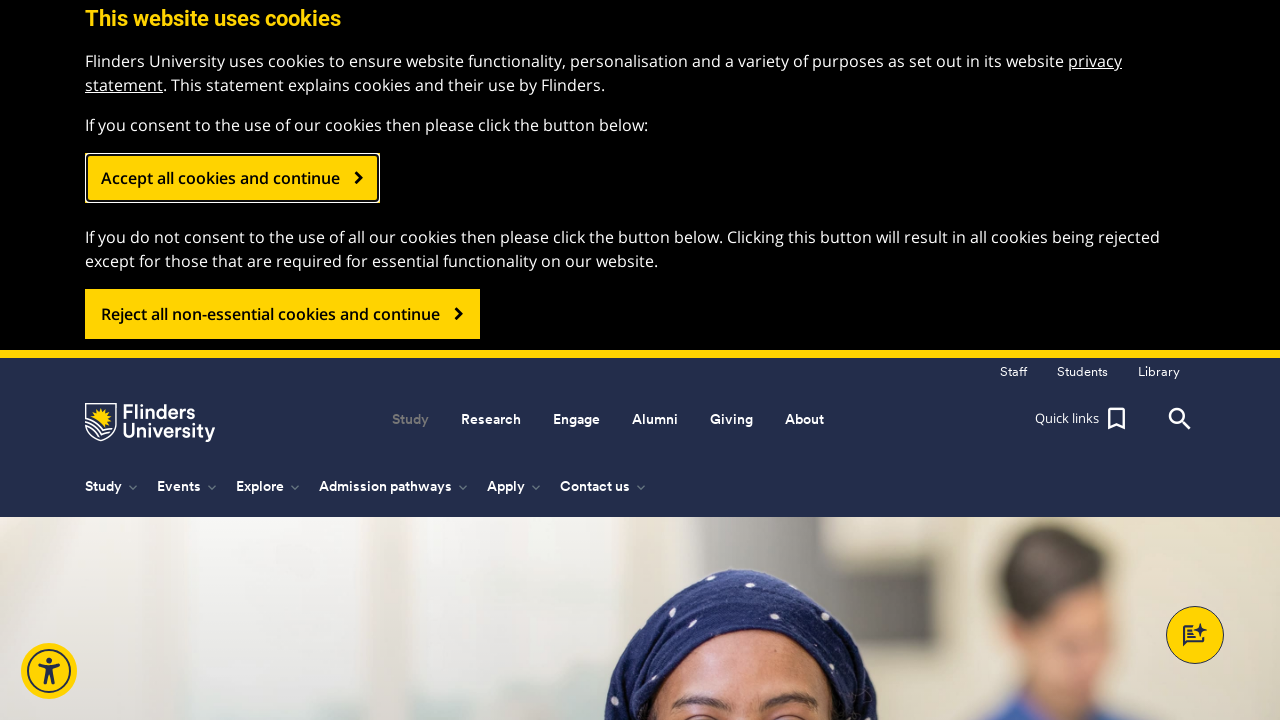

Navigated to SOHS legacy CMS page
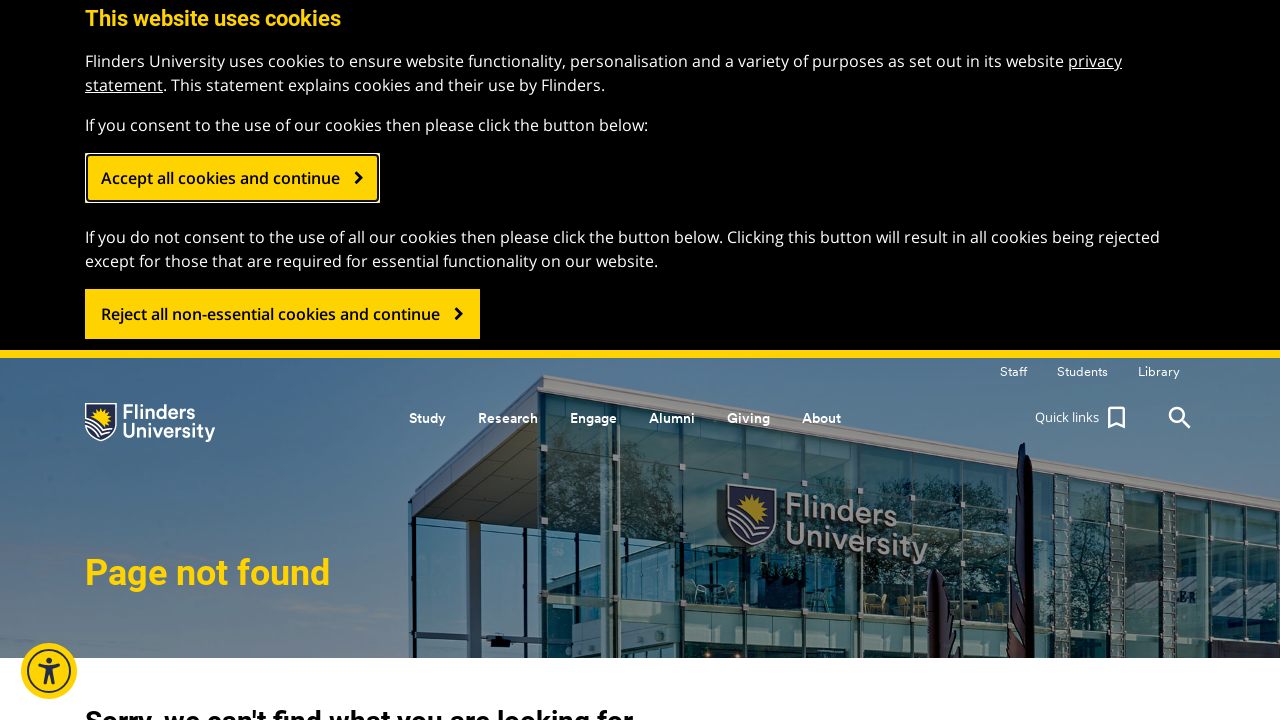

Navigated to SABS legacy CMS page
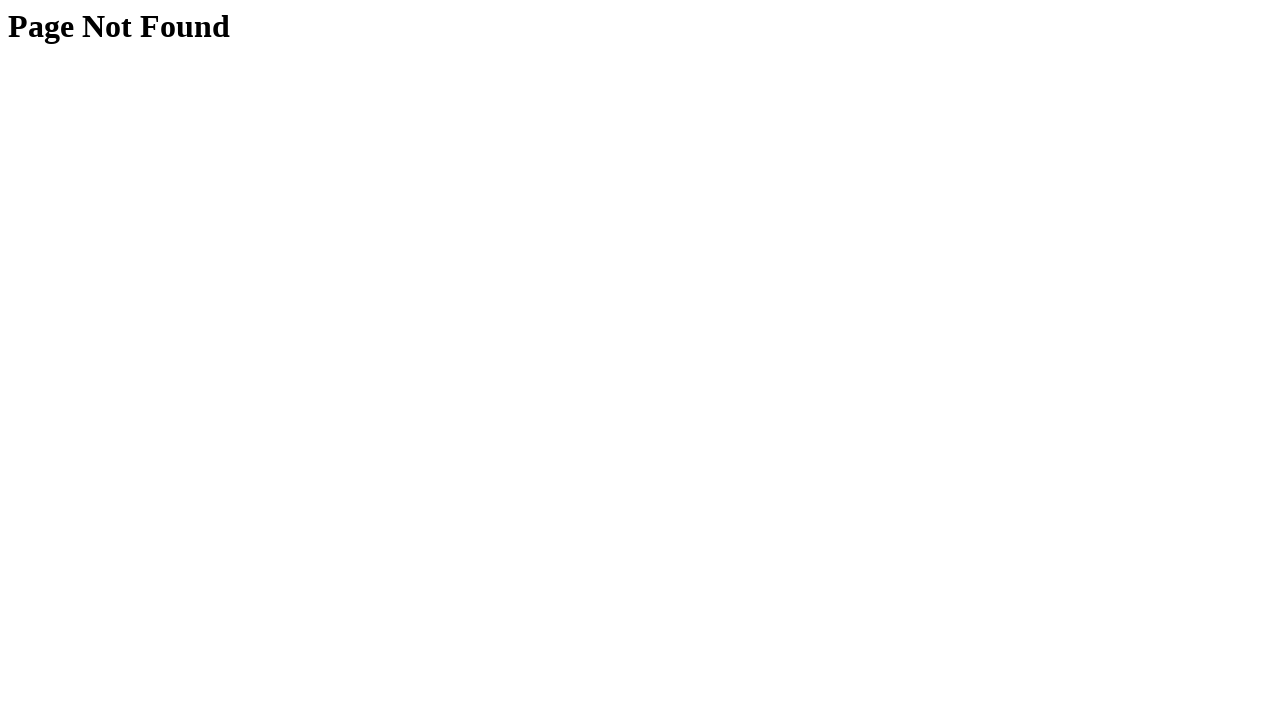

Navigated to Science & Engineering legacy CMS page
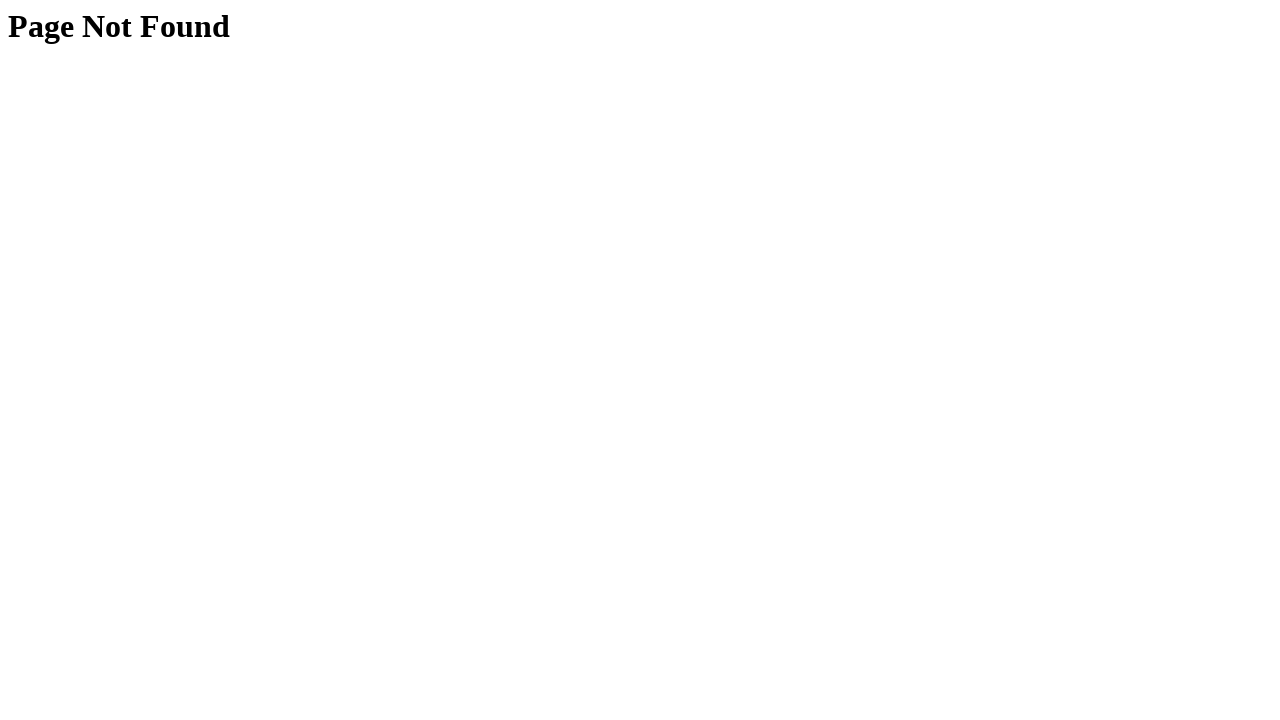

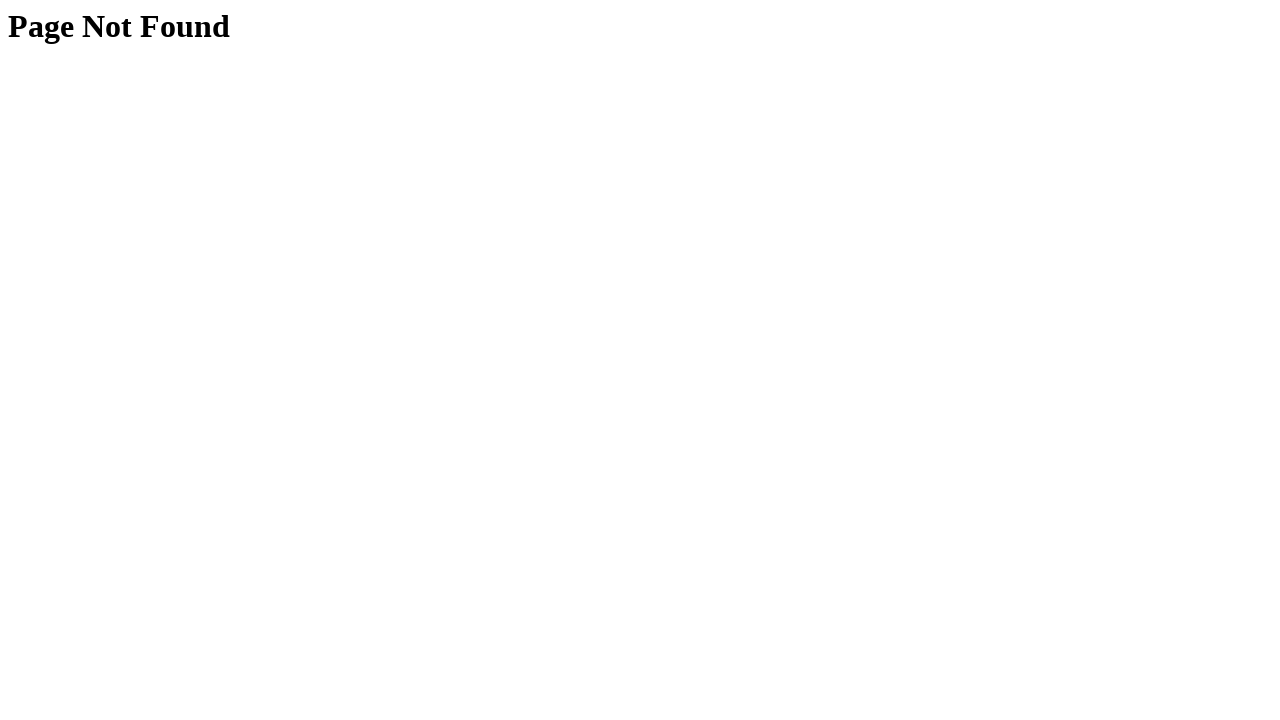